Navigates to Paytm electricity bill payment page and clicks on a link to verify navigation to a different page

Starting URL: https://paytm.com/electricity-bill-payment

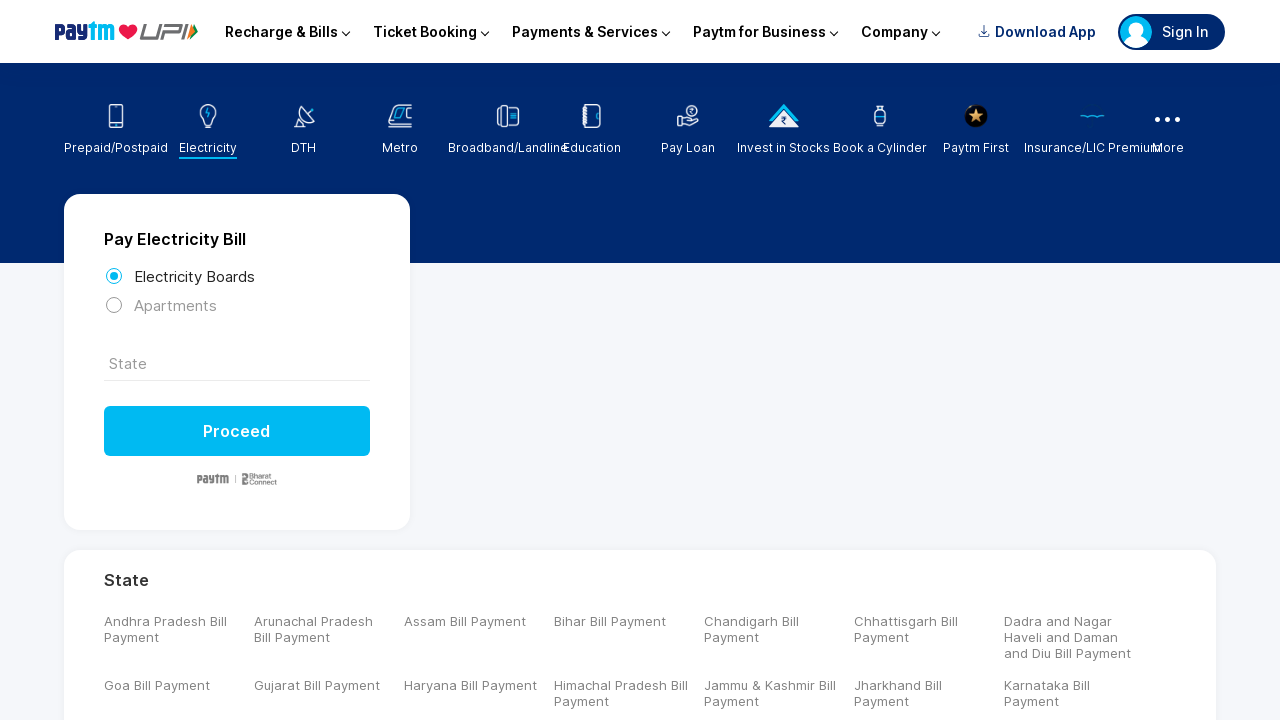

Navigated to Paytm electricity bill payment page
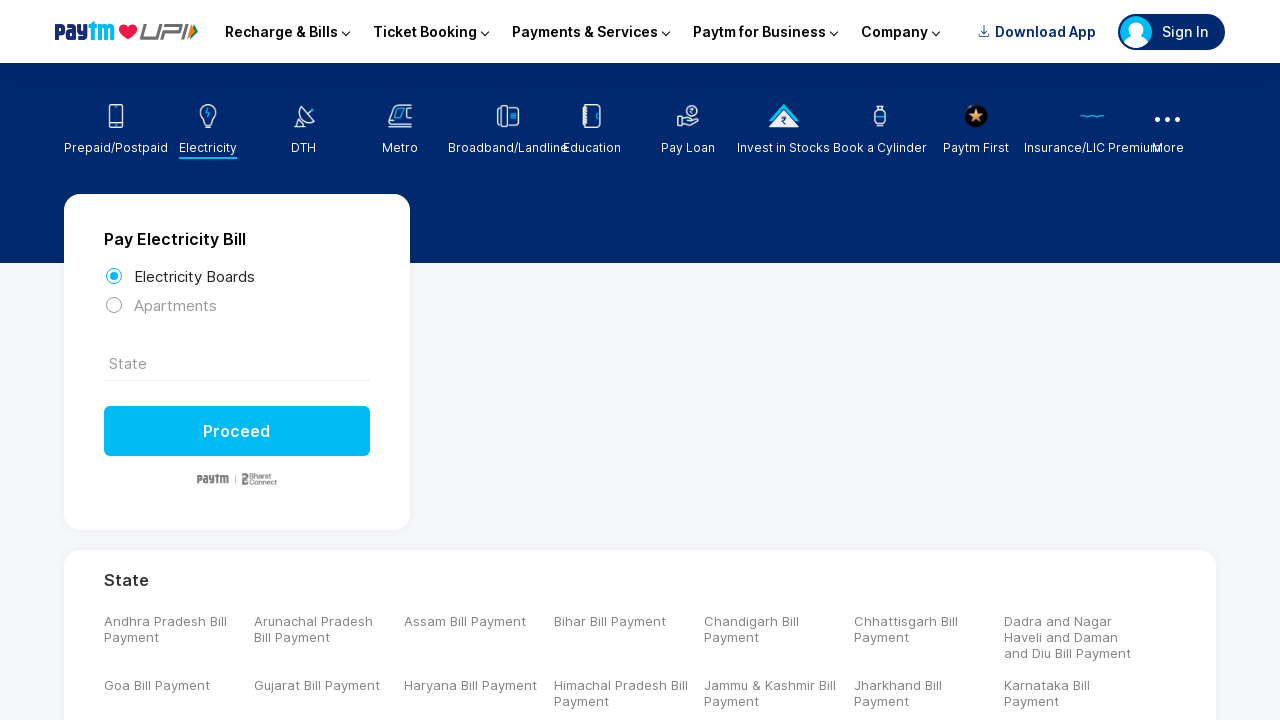

Clicked on first link to navigate to different page at (126, 32) on a[href*='/']
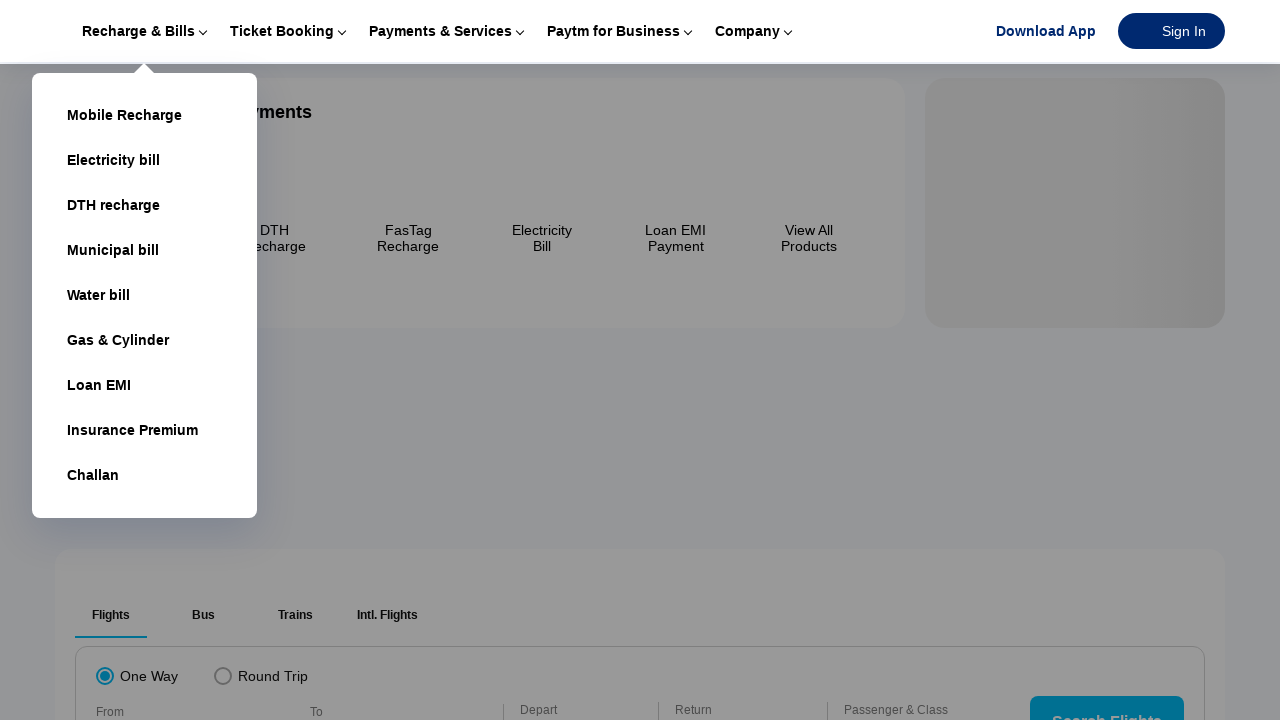

Navigation completed and page loaded (networkidle state)
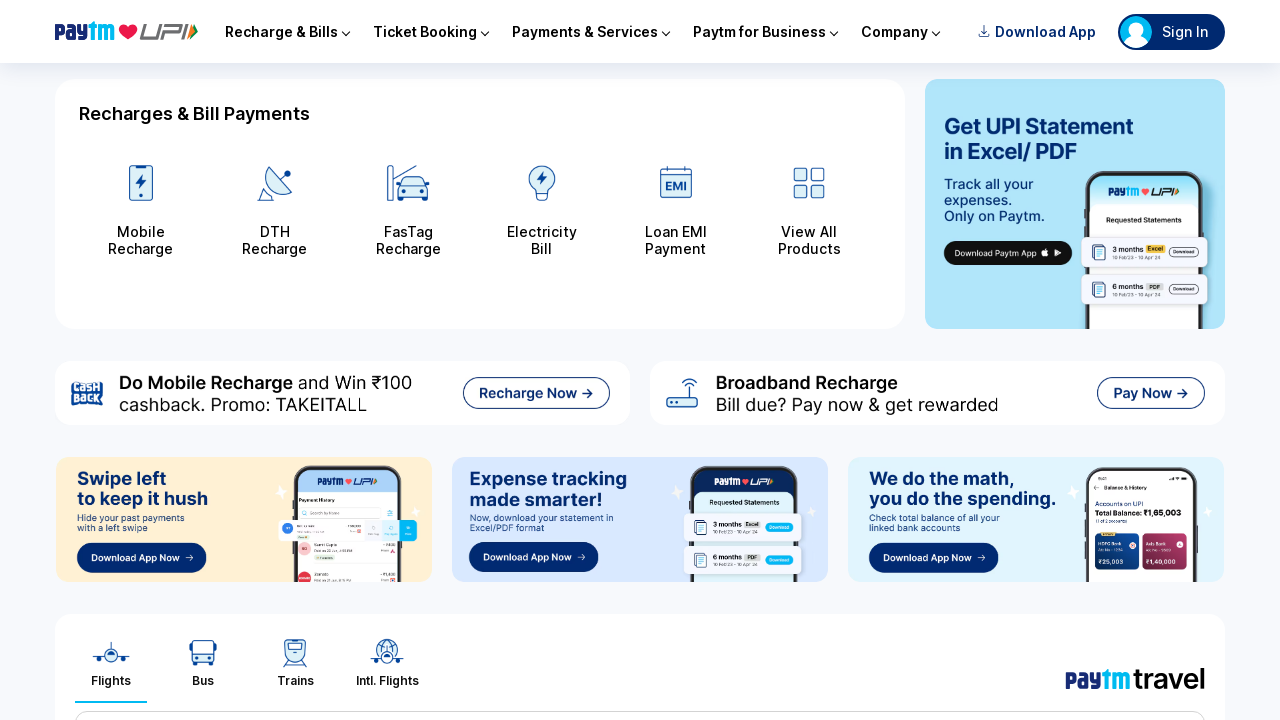

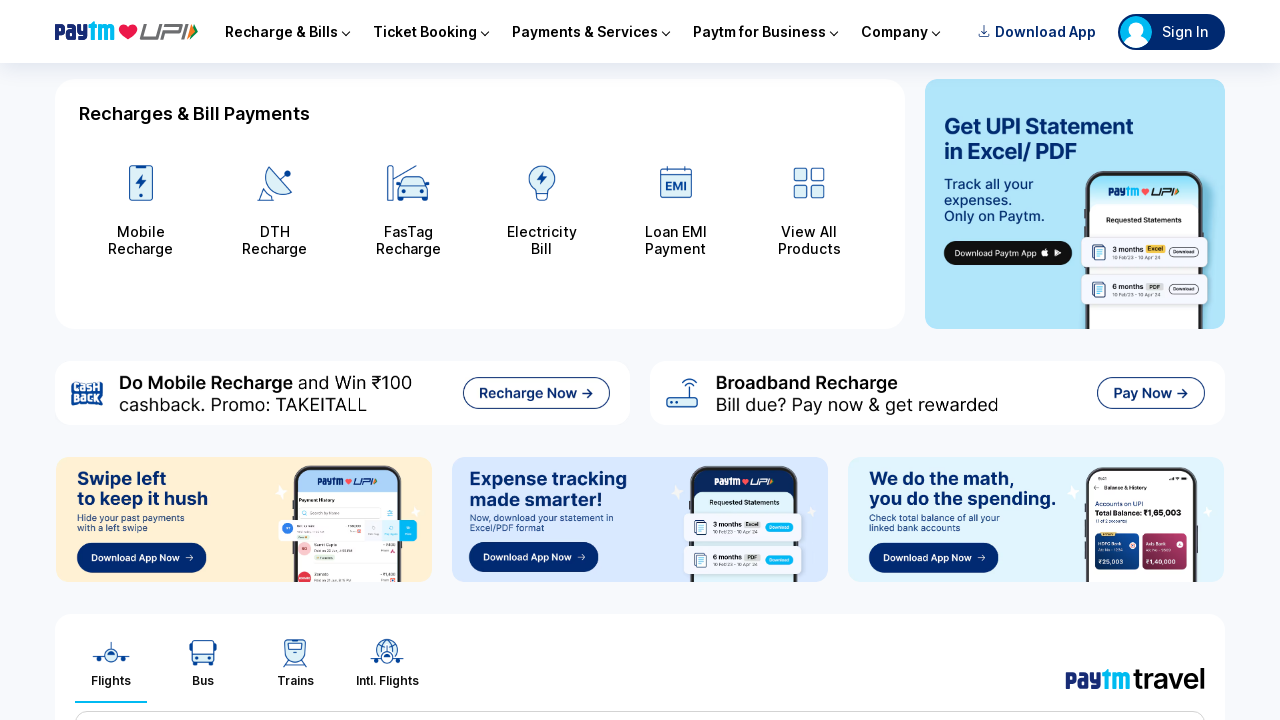